Tests invalid login scenario using soft assertions to verify error message and URL after failed login attempt

Starting URL: https://www.saucedemo.com/v1/index.html

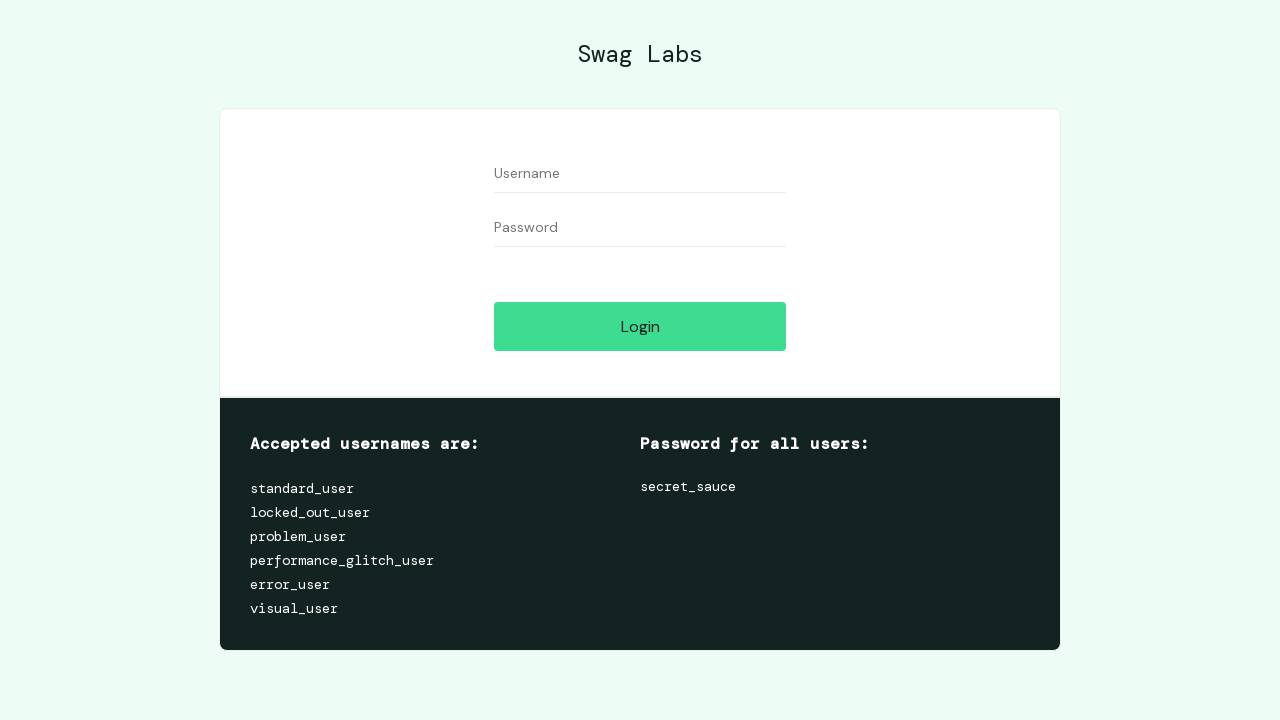

Entered invalid username 'ahmed' in user-name field on #user-name
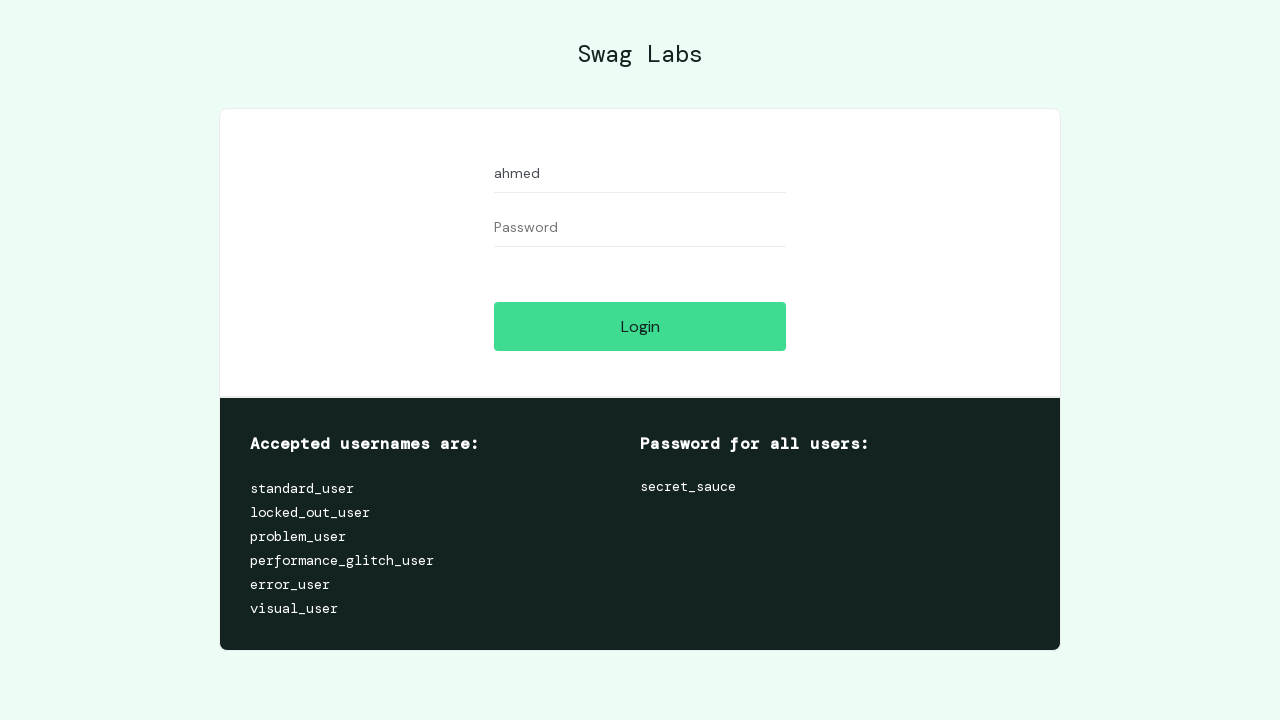

Entered password 'secret_sauce' in password field on #password
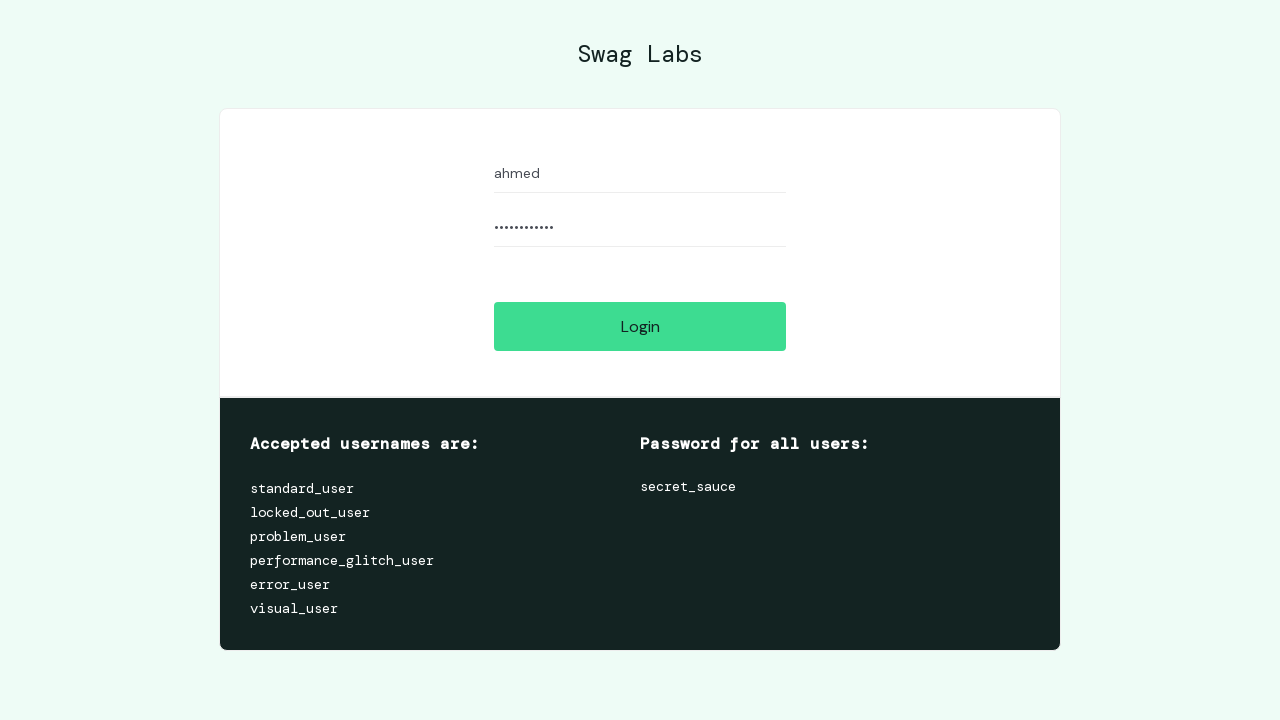

Clicked login button to attempt authentication with invalid credentials at (640, 326) on #login-button
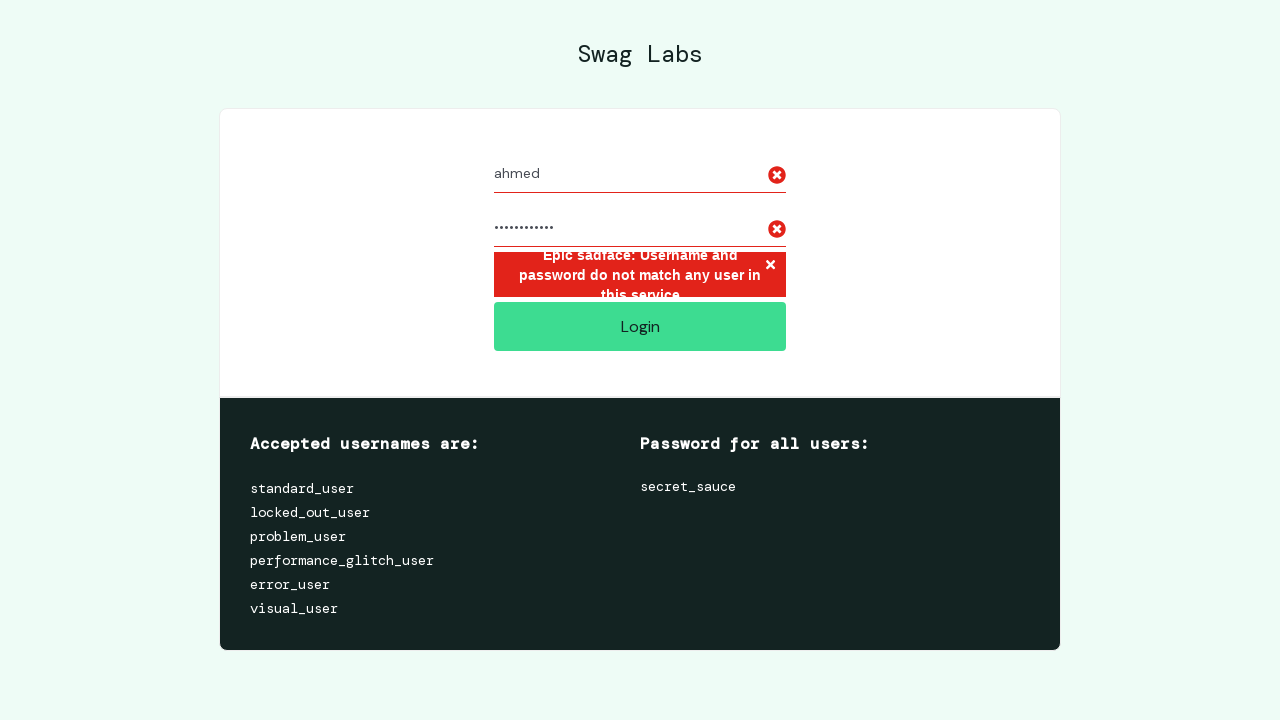

Error message appeared after failed login attempt
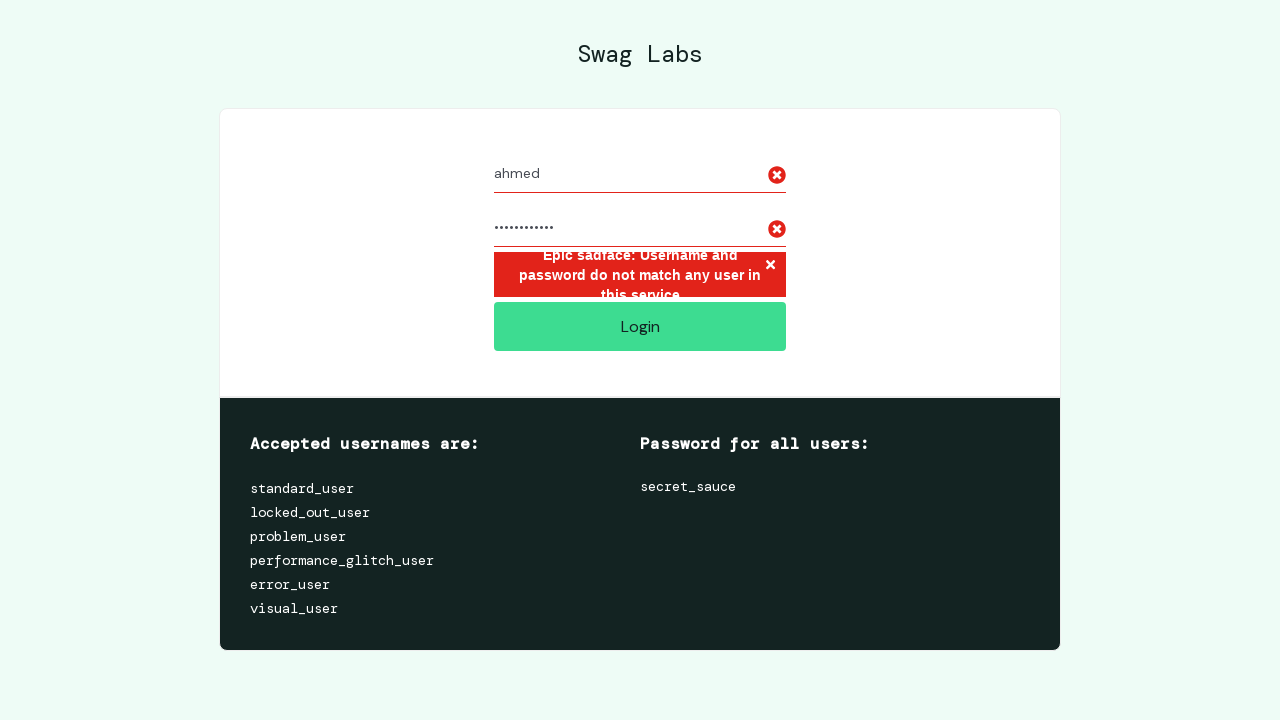

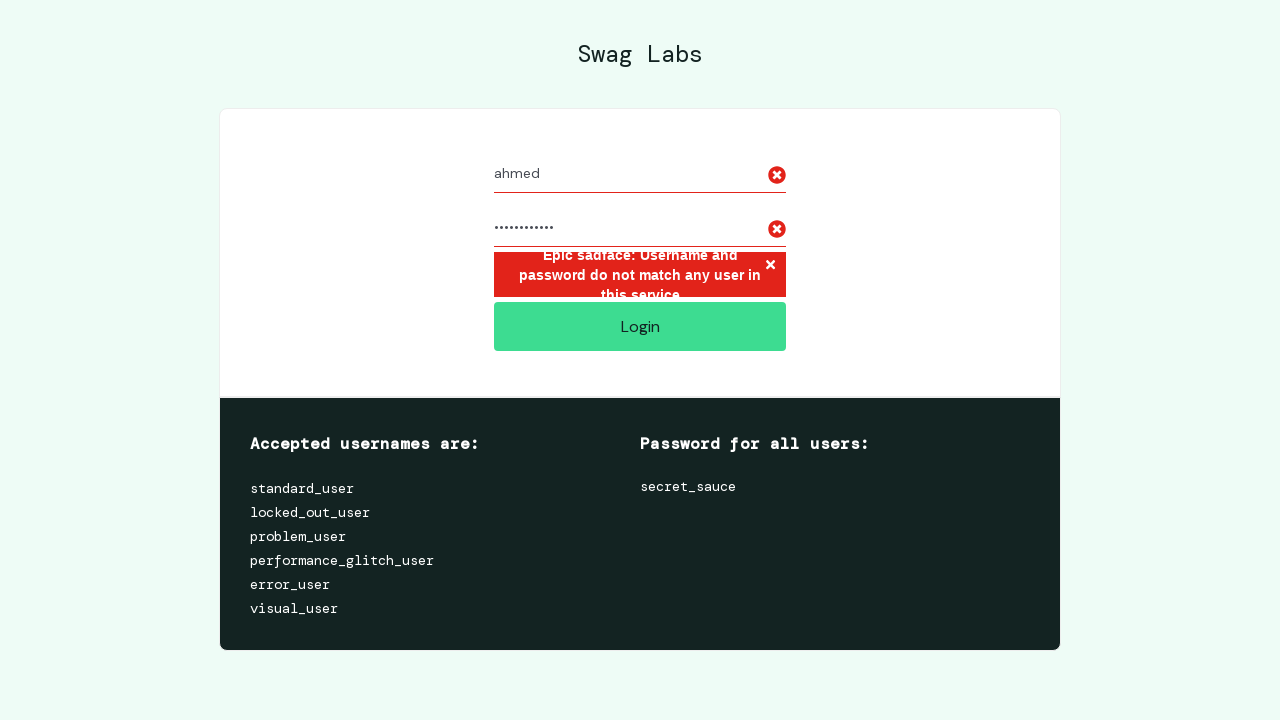